Tests the AngularJS greeting example by entering a name and verifying the bound greeting text updates

Starting URL: https://www.angularjs.org

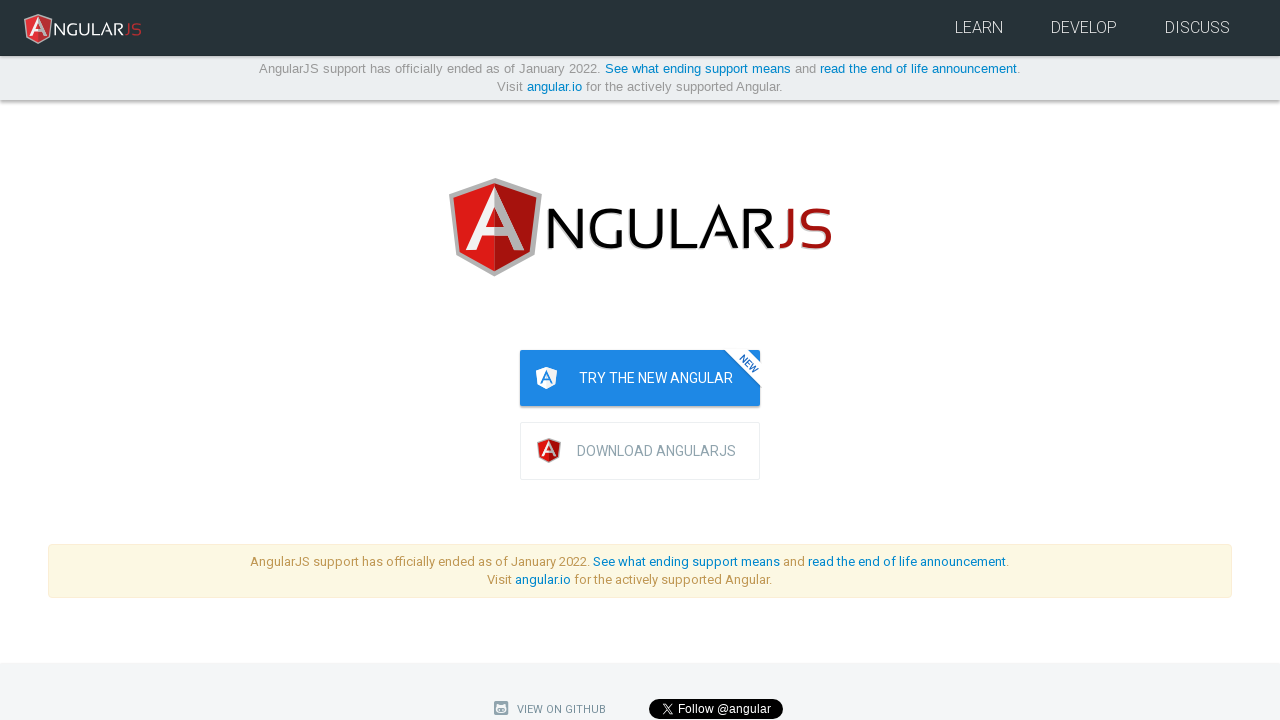

Filled the yourName input field with 'Julie' on input[ng-model='yourName']
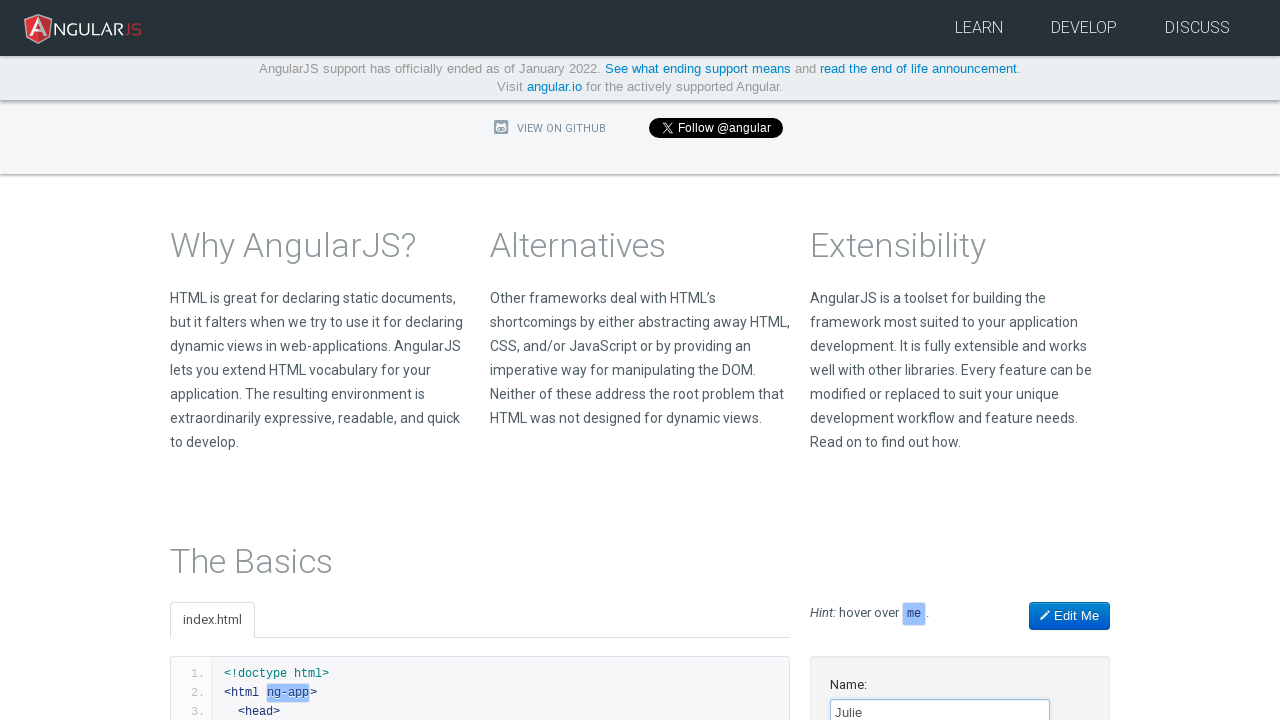

Verified the greeting text 'Hello Julie!' appeared
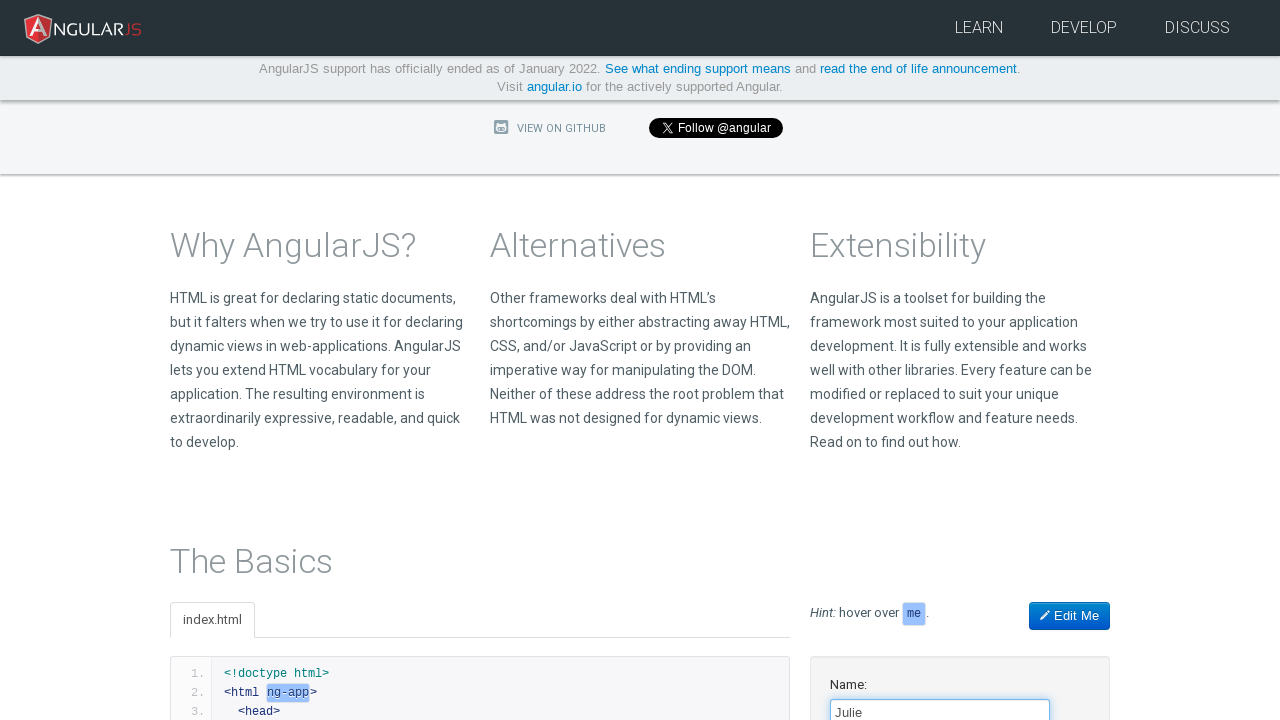

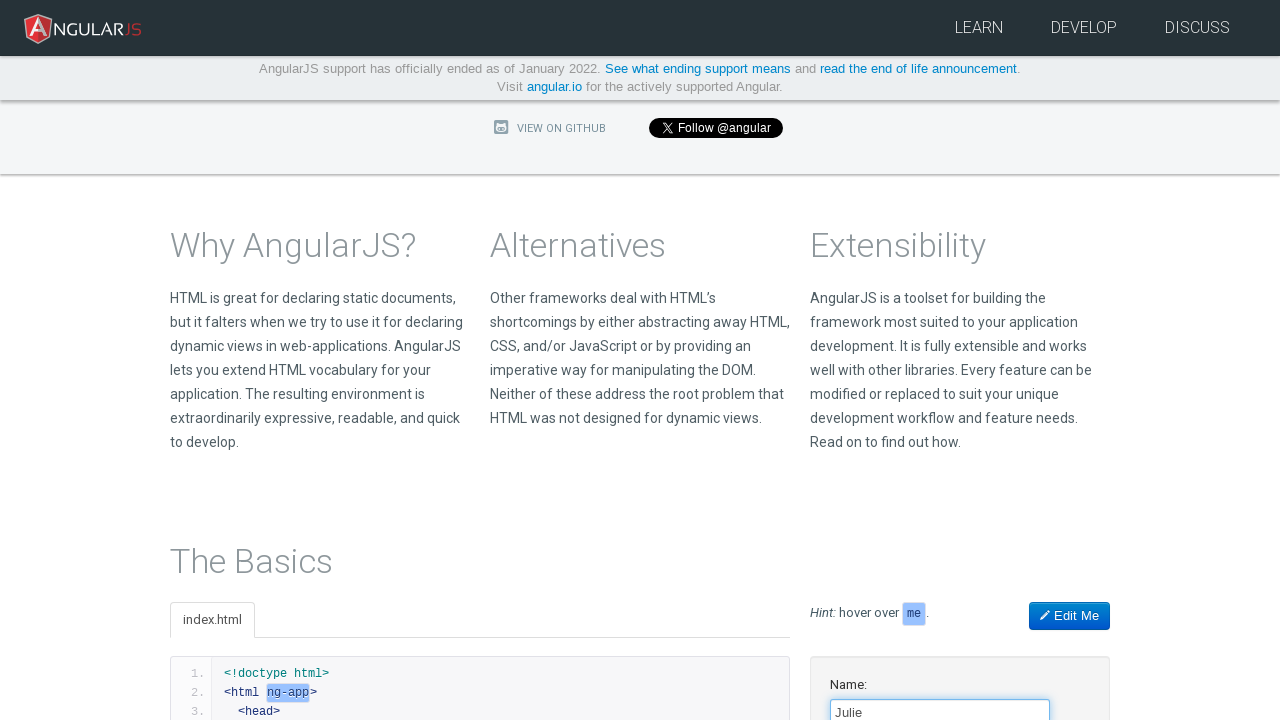